Tests sending a TAB key press using keyboard actions and verifies the page correctly displays the key that was pressed.

Starting URL: http://the-internet.herokuapp.com/key_presses

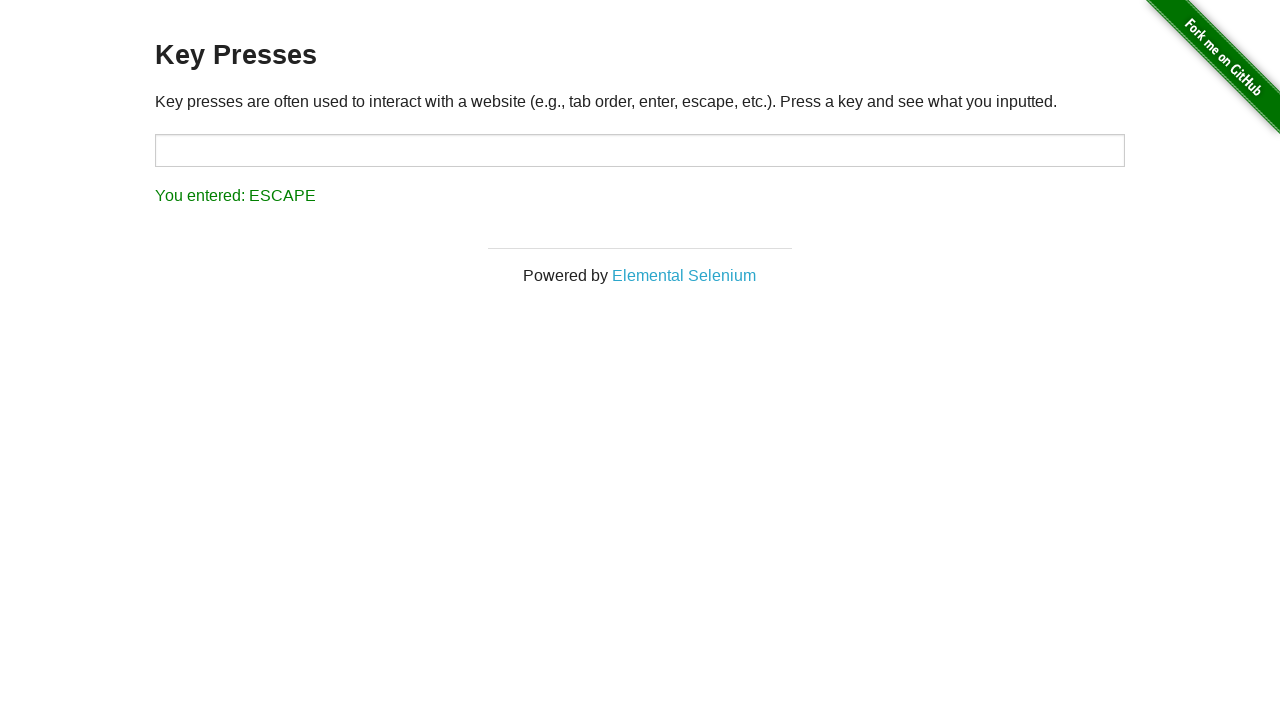

Pressed Tab key using keyboard actions
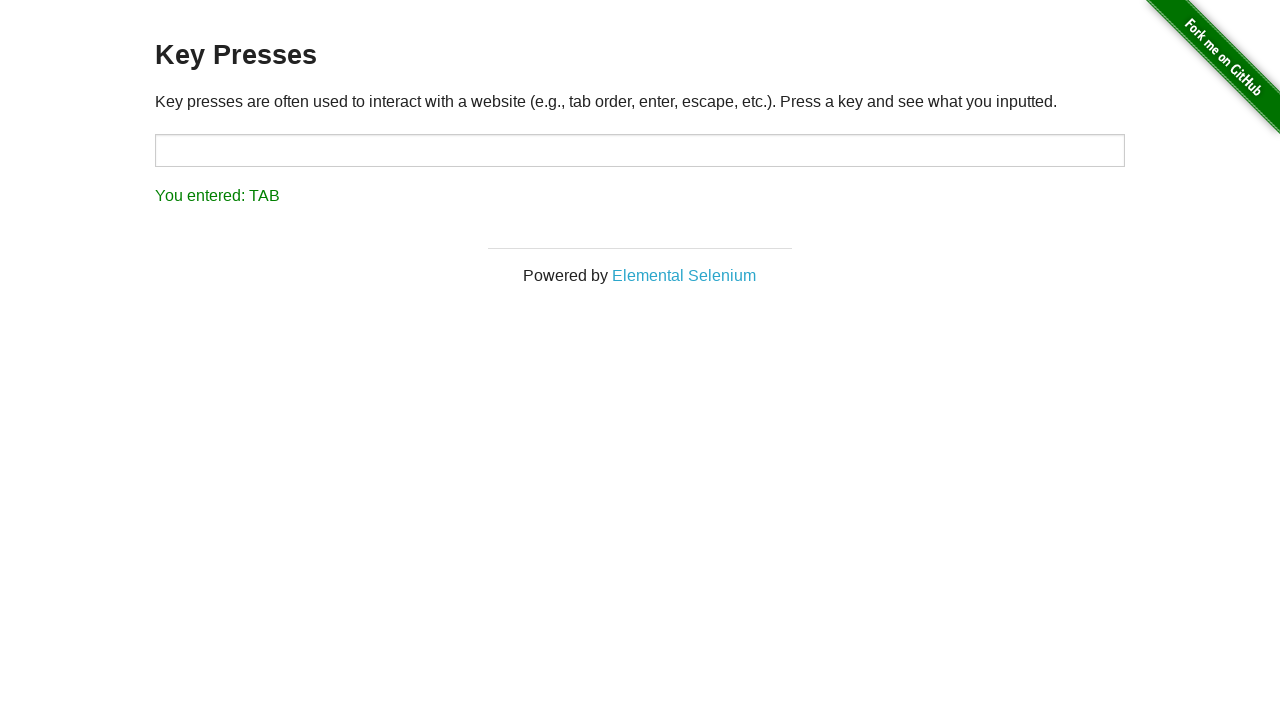

Waited for result element to appear
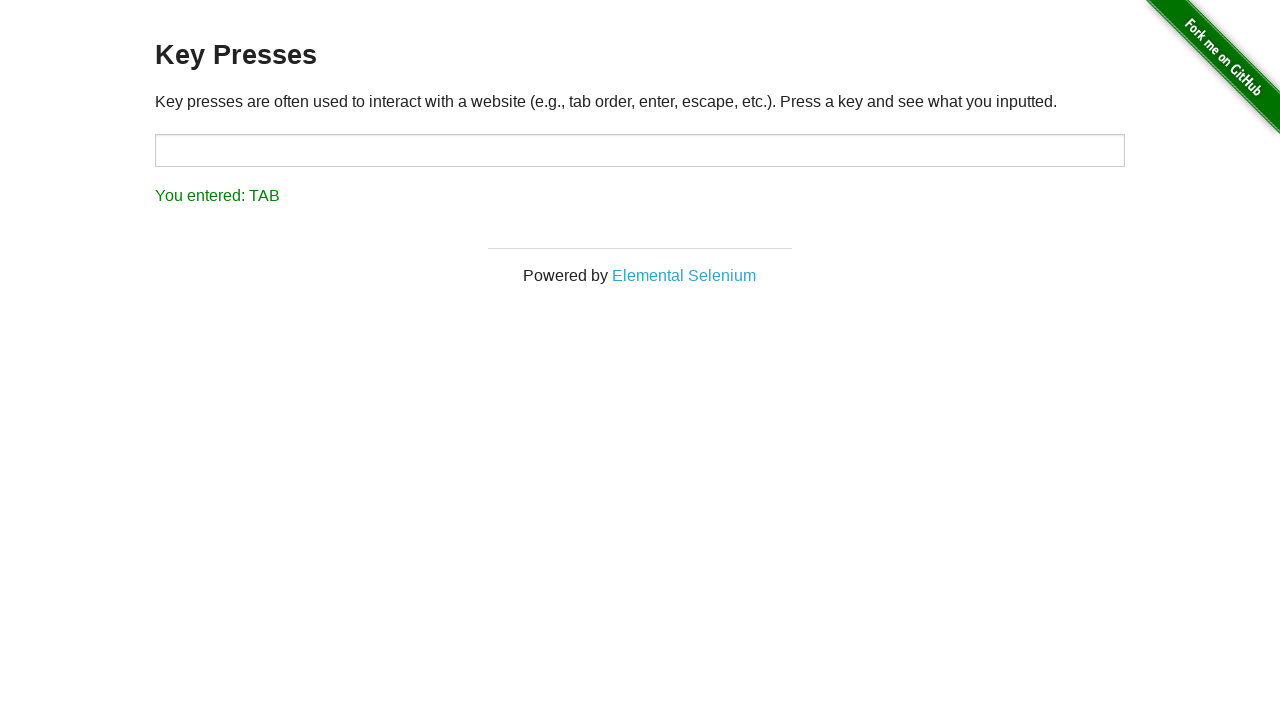

Retrieved result text content
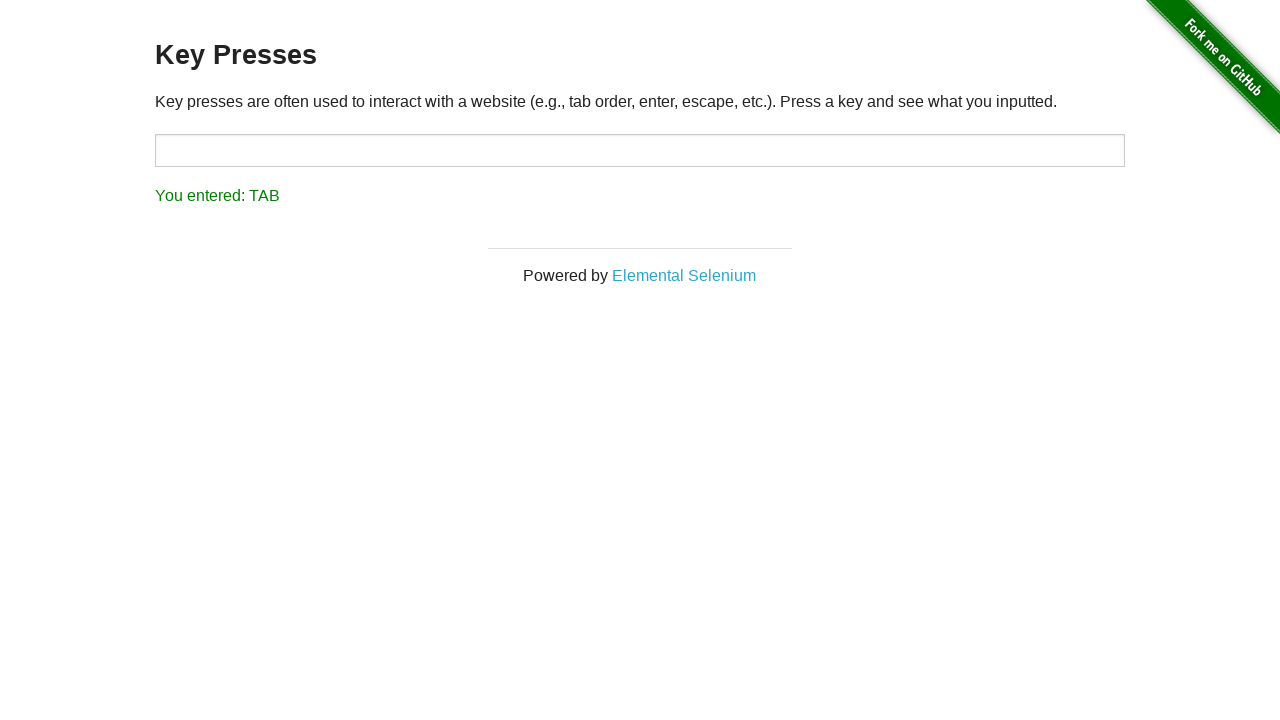

Verified result text correctly shows 'You entered: TAB'
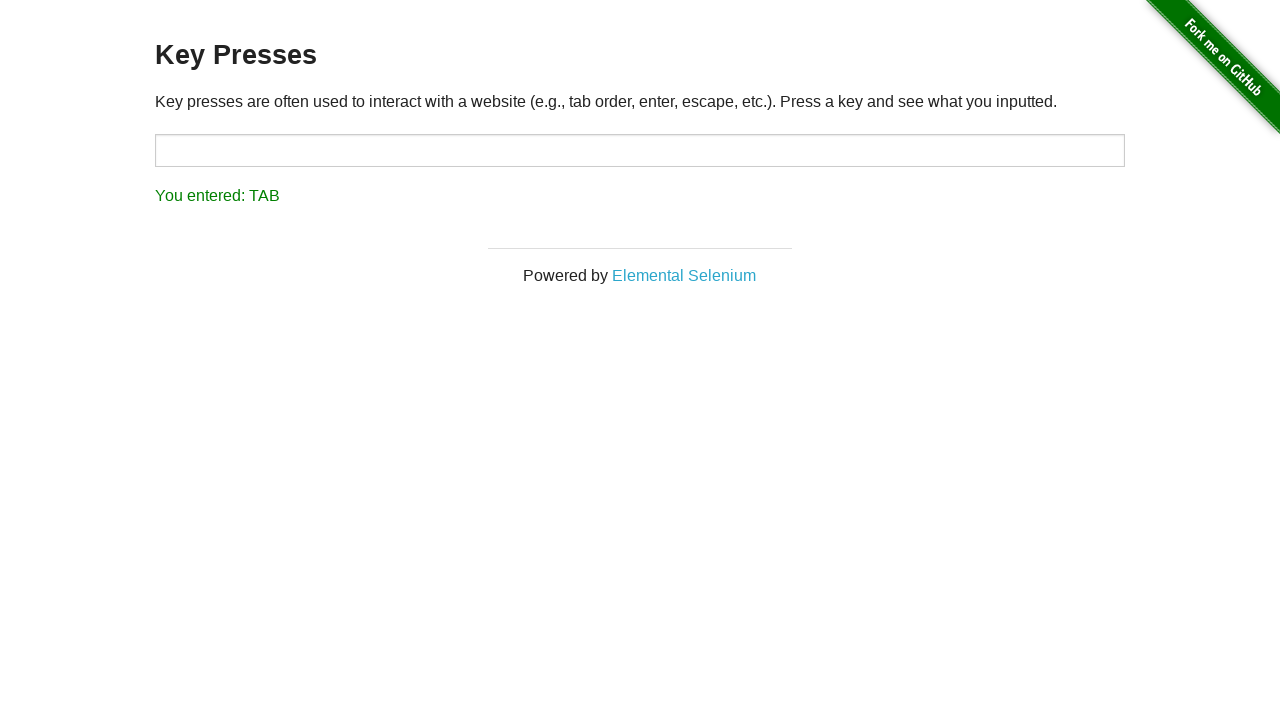

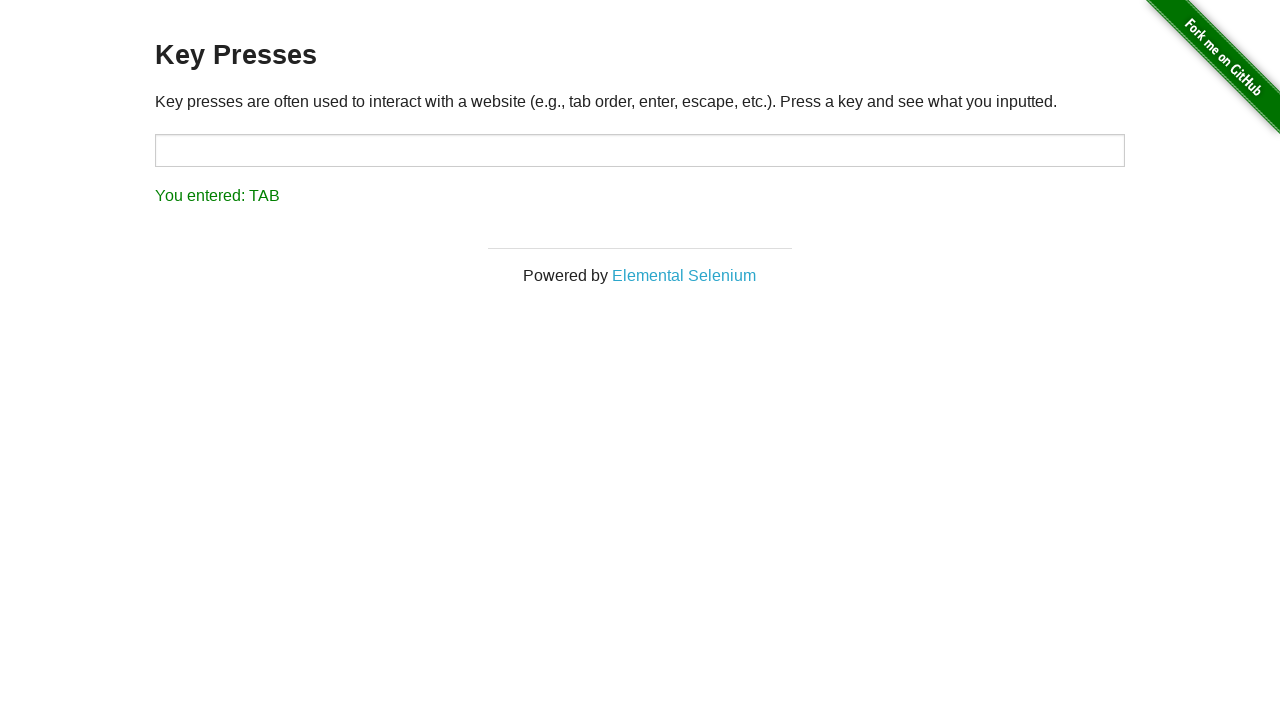